Calculates the sum of two numbers displayed on the page, selects the result from a dropdown, and submits the form

Starting URL: http://suninjuly.github.io/selects1.html

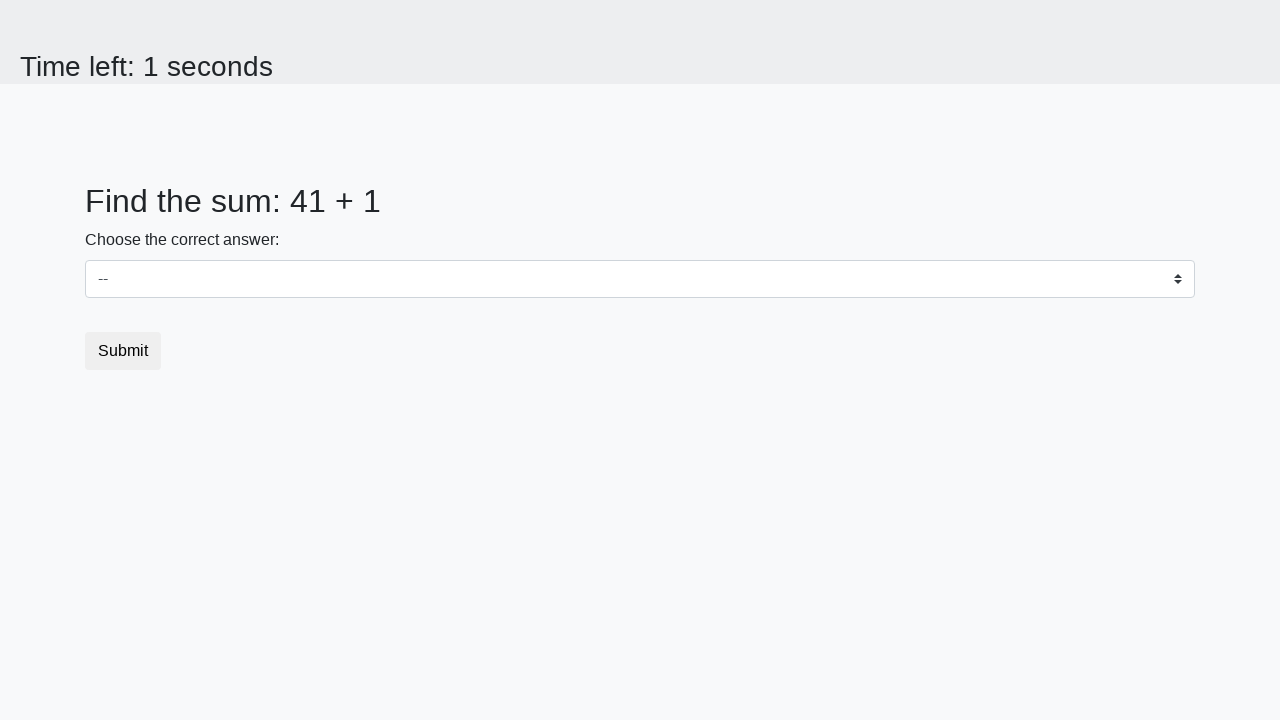

Retrieved first number from #num1 element
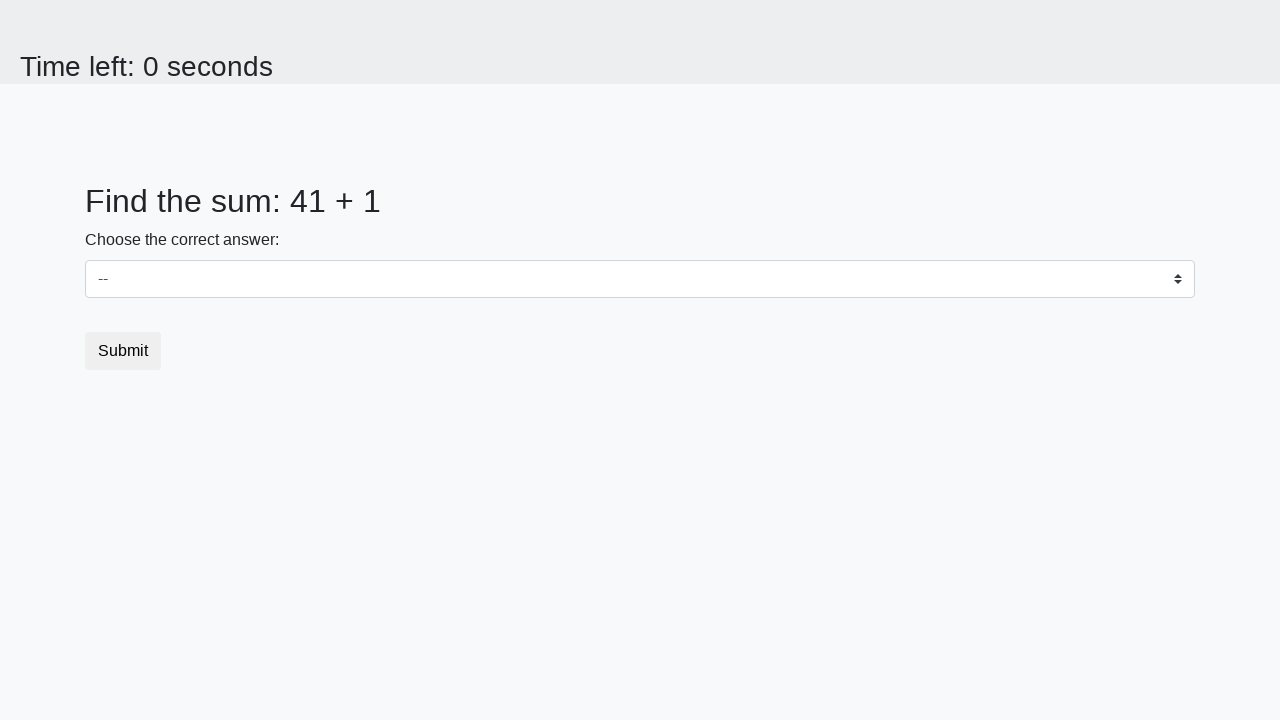

Retrieved second number from #num2 element
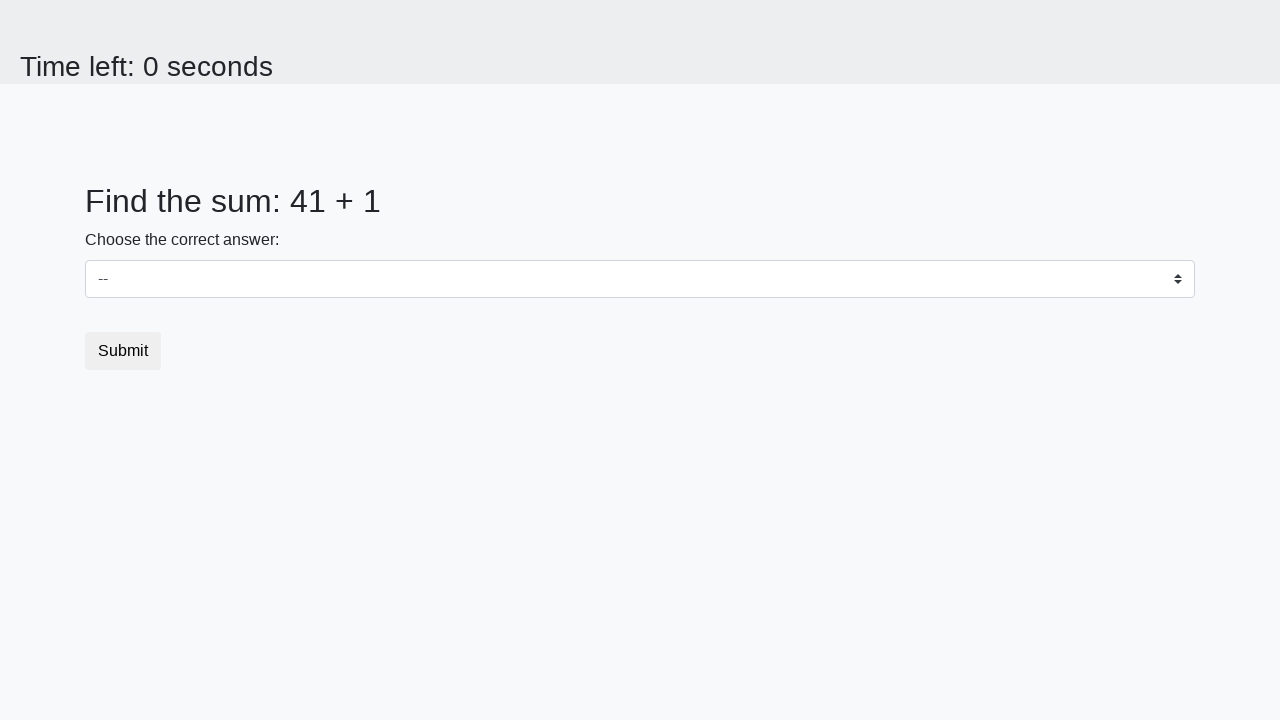

Calculated sum: 41 + 1 = 42
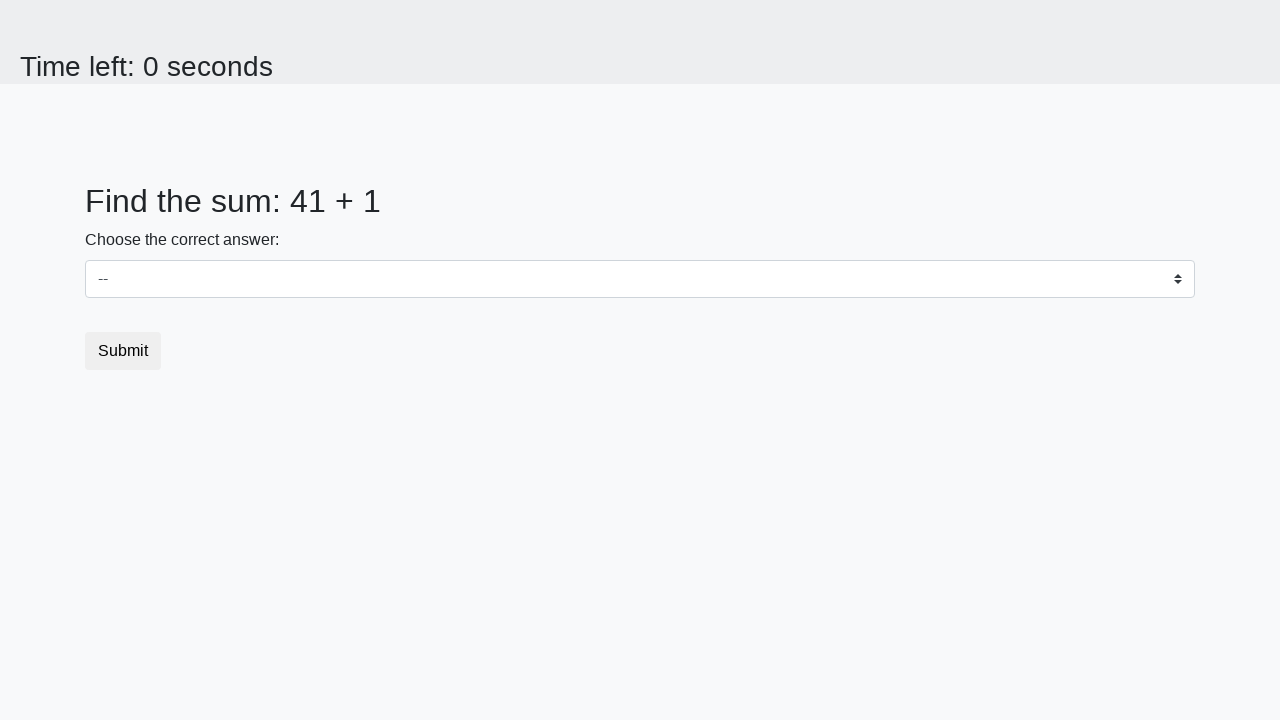

Selected calculated result '42' from dropdown on select
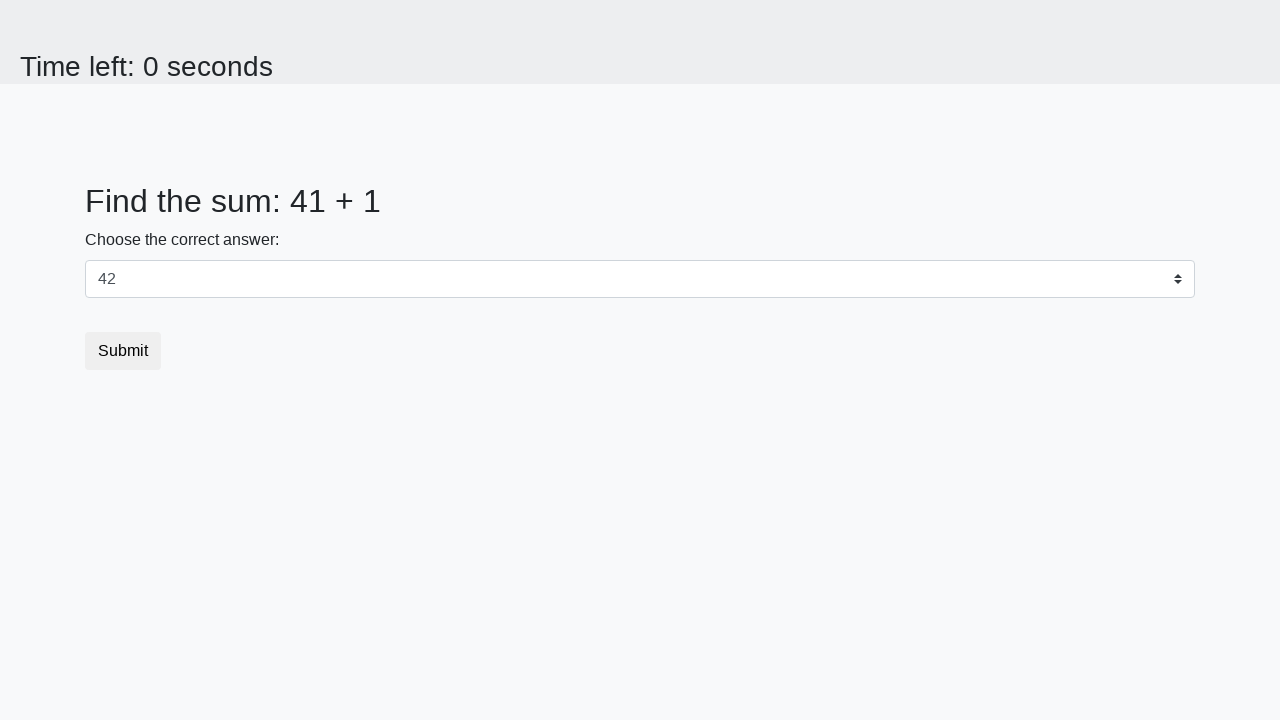

Clicked submit button to submit the form at (123, 351) on button[type='submit']
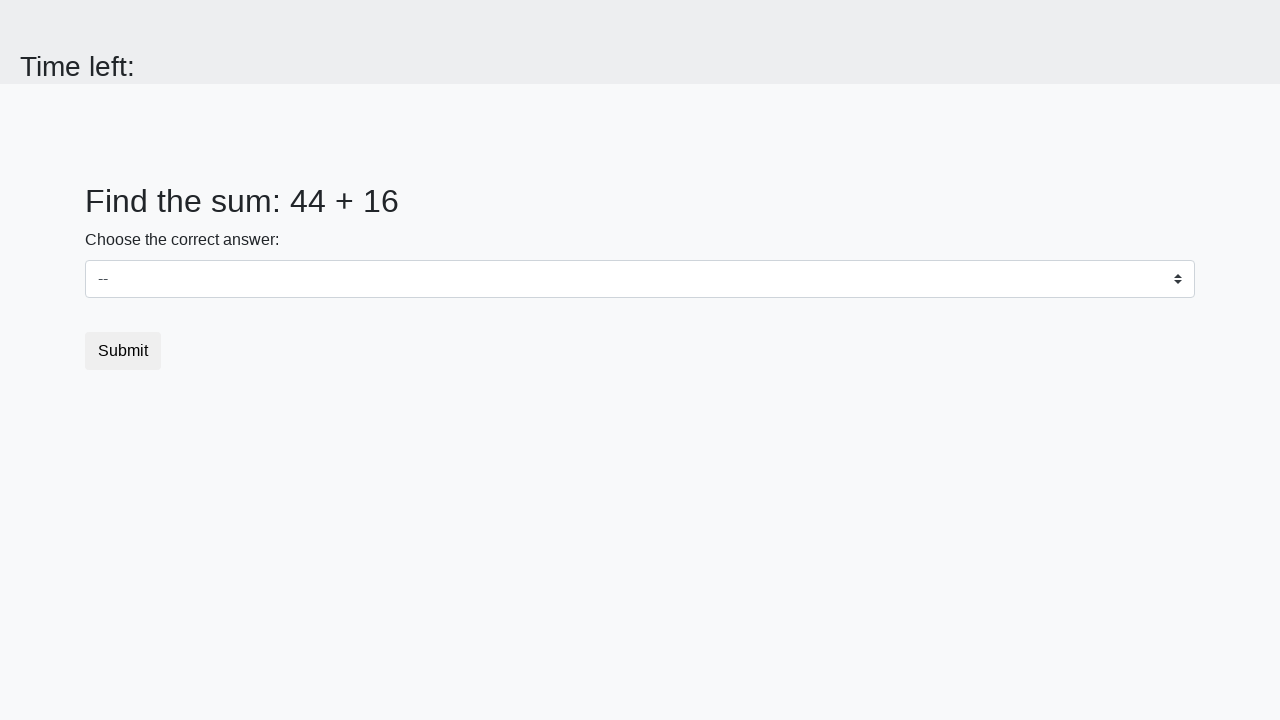

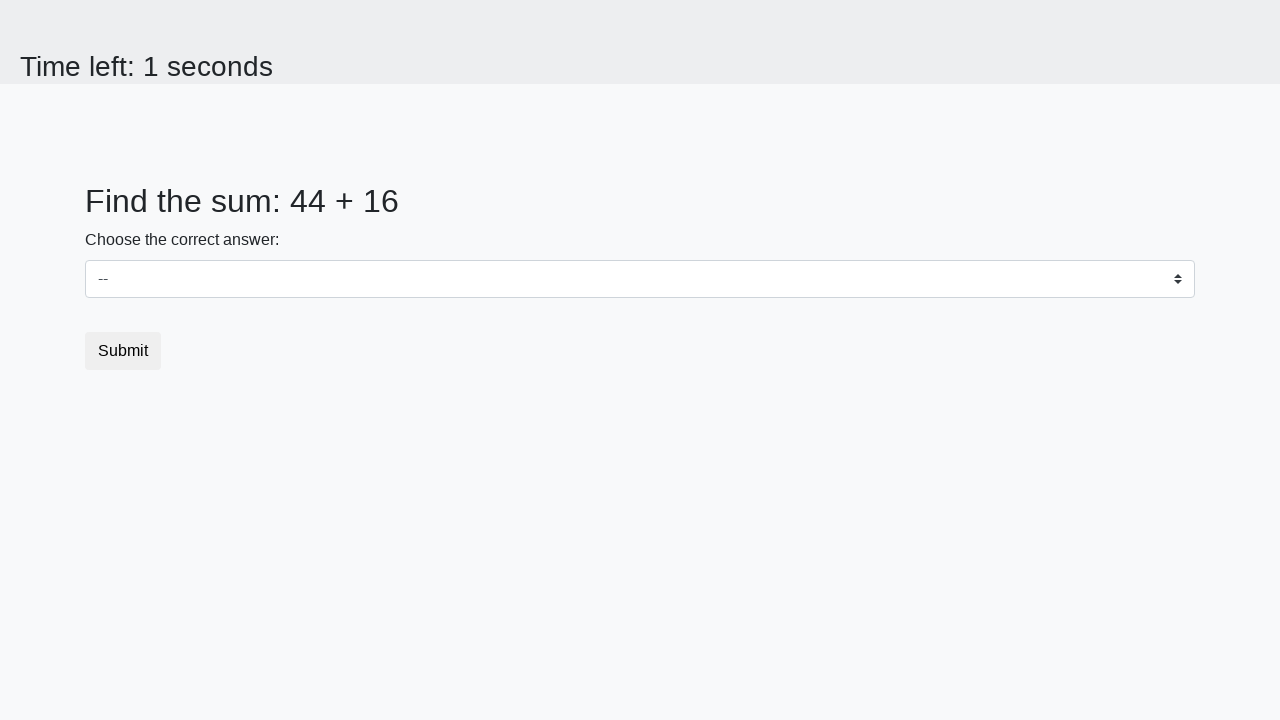